Tests the scientific calculator functionality by entering two numbers with an operator and verifying the result is displayed

Starting URL: https://www.calculator.net/

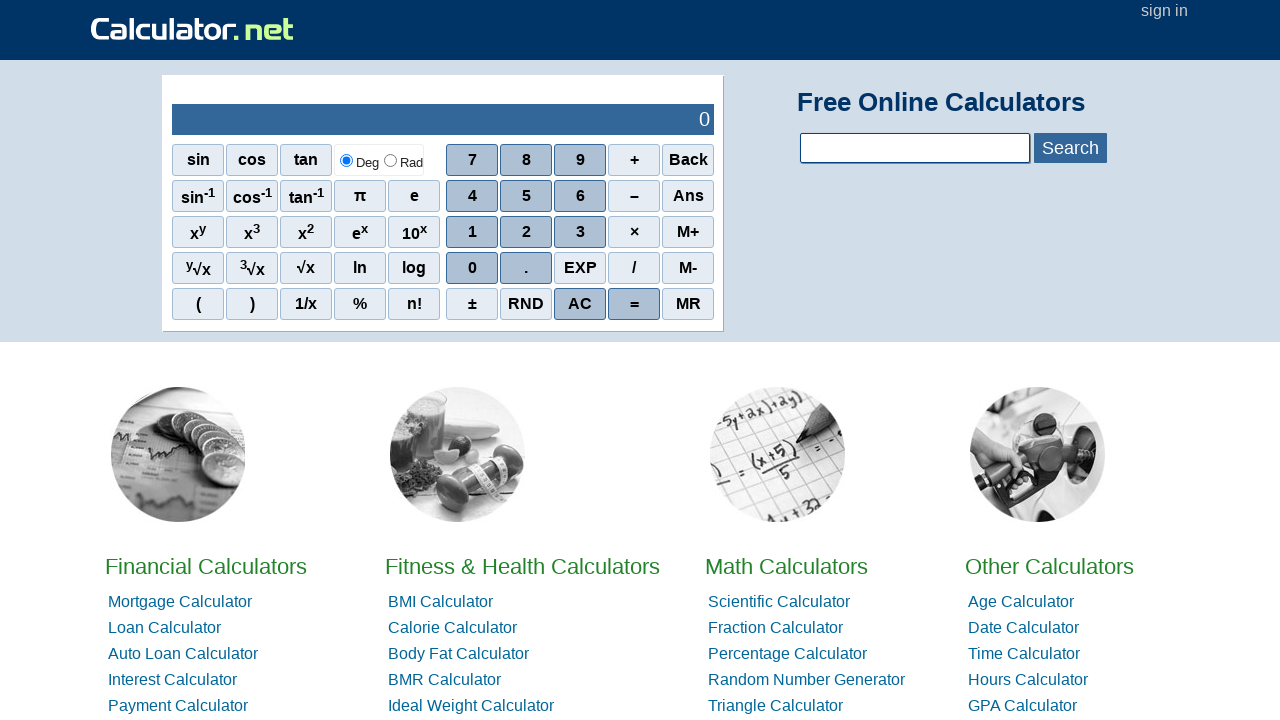

Clicked on number 7 in the scientific calculator at (472, 160) on xpath=//*[contains(text(),'7') and @class='scinm']
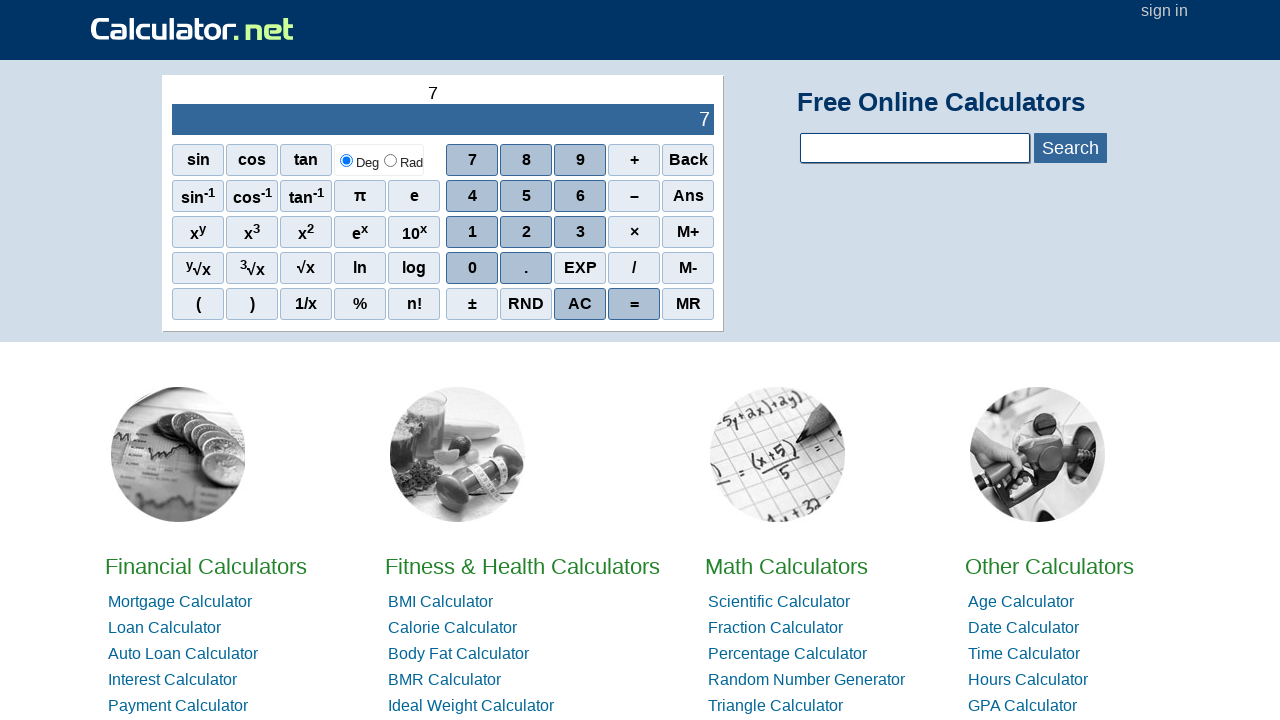

Clicked on plus operator at (634, 160) on xpath=//*[contains(text(),'+') and @class='sciop']
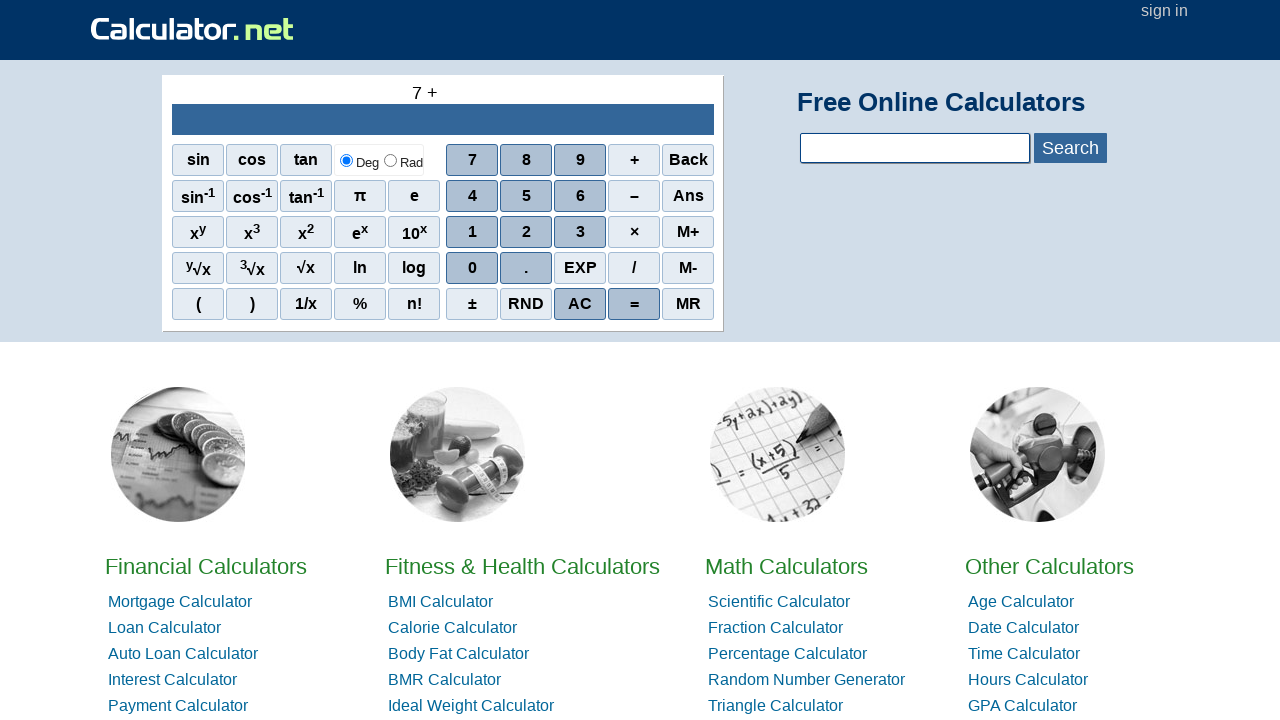

Clicked on number 3 in the scientific calculator at (580, 232) on xpath=//*[contains(text(),'3') and @class='scinm']
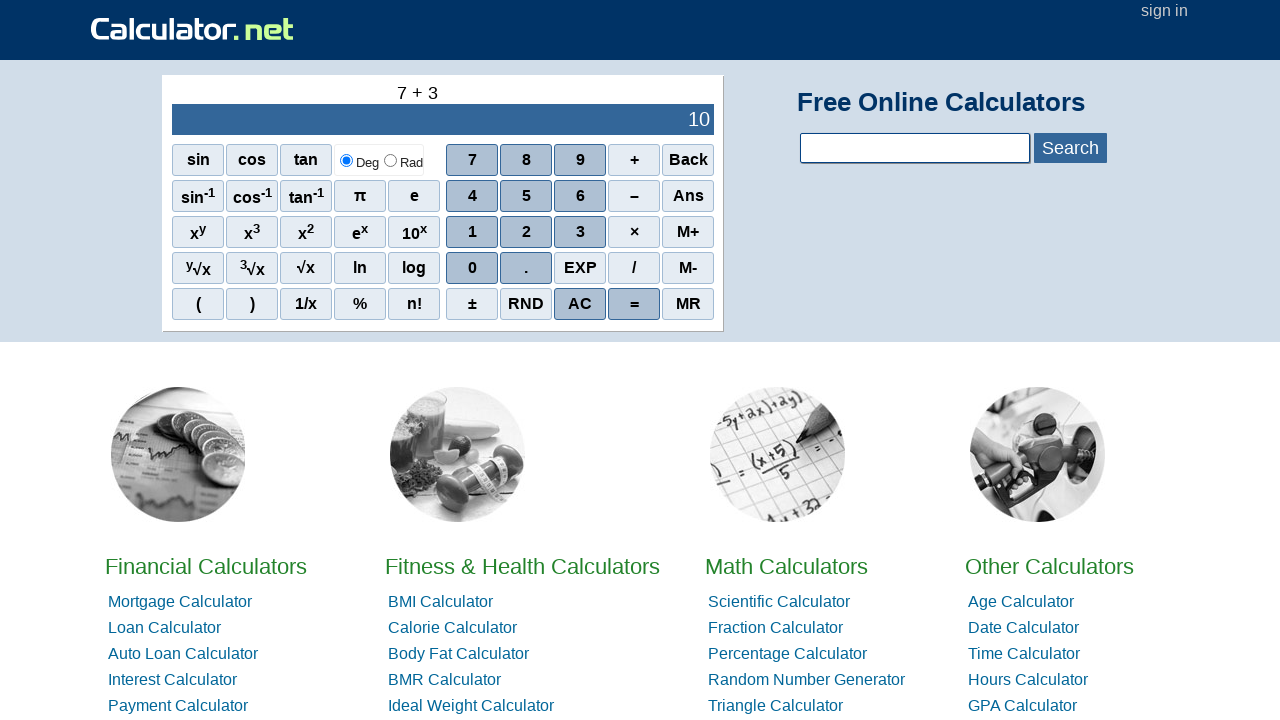

Clicked on equals button to calculate result at (634, 304) on xpath=//*[contains(text(),'=') and @class='scieq']
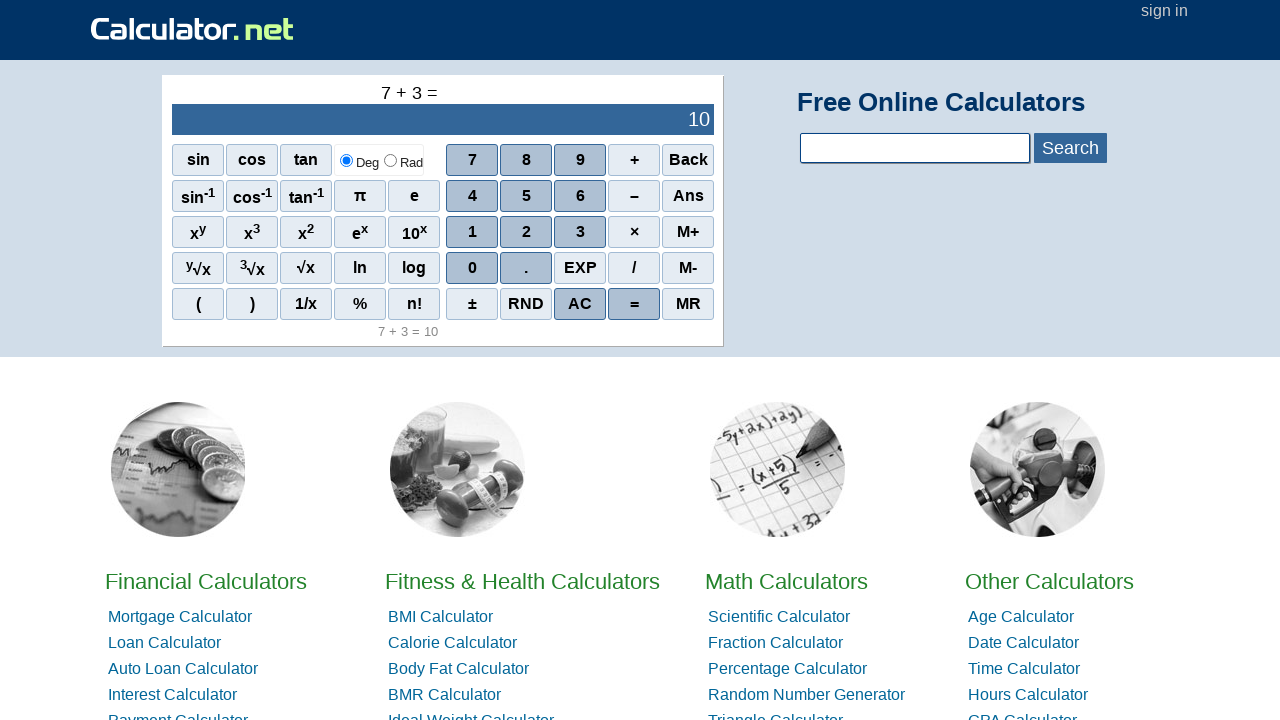

Result displayed in output field
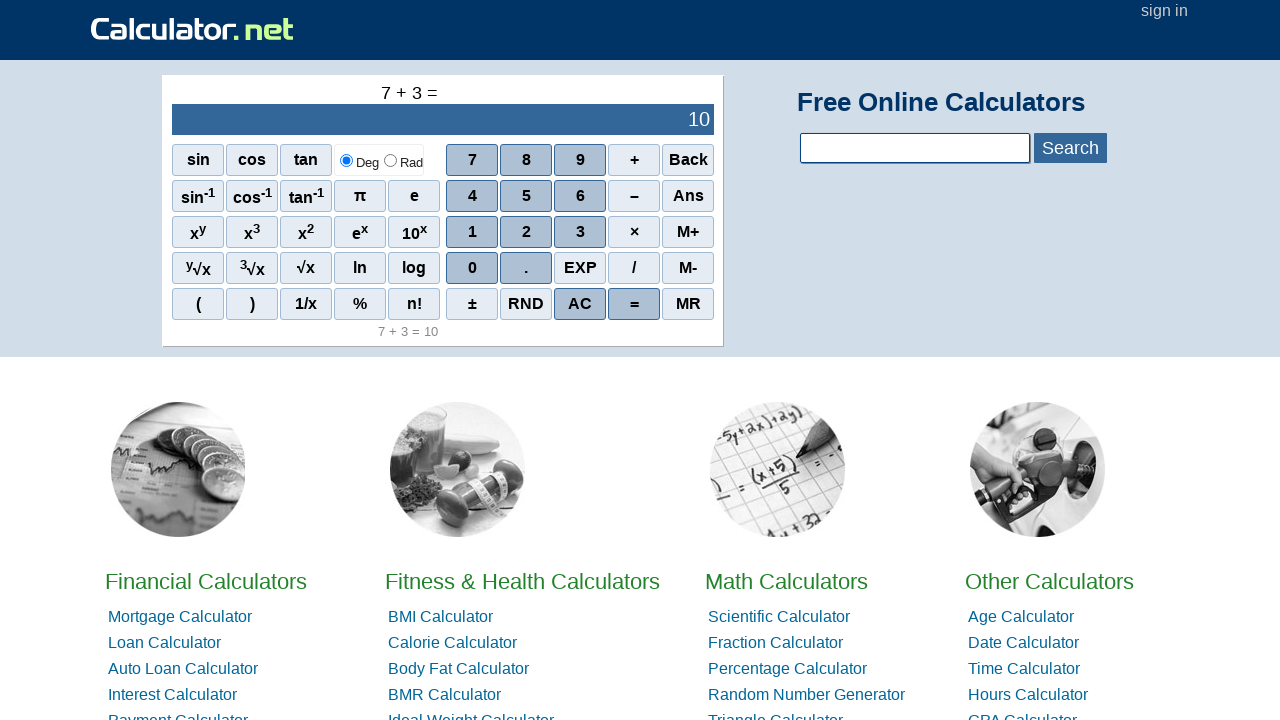

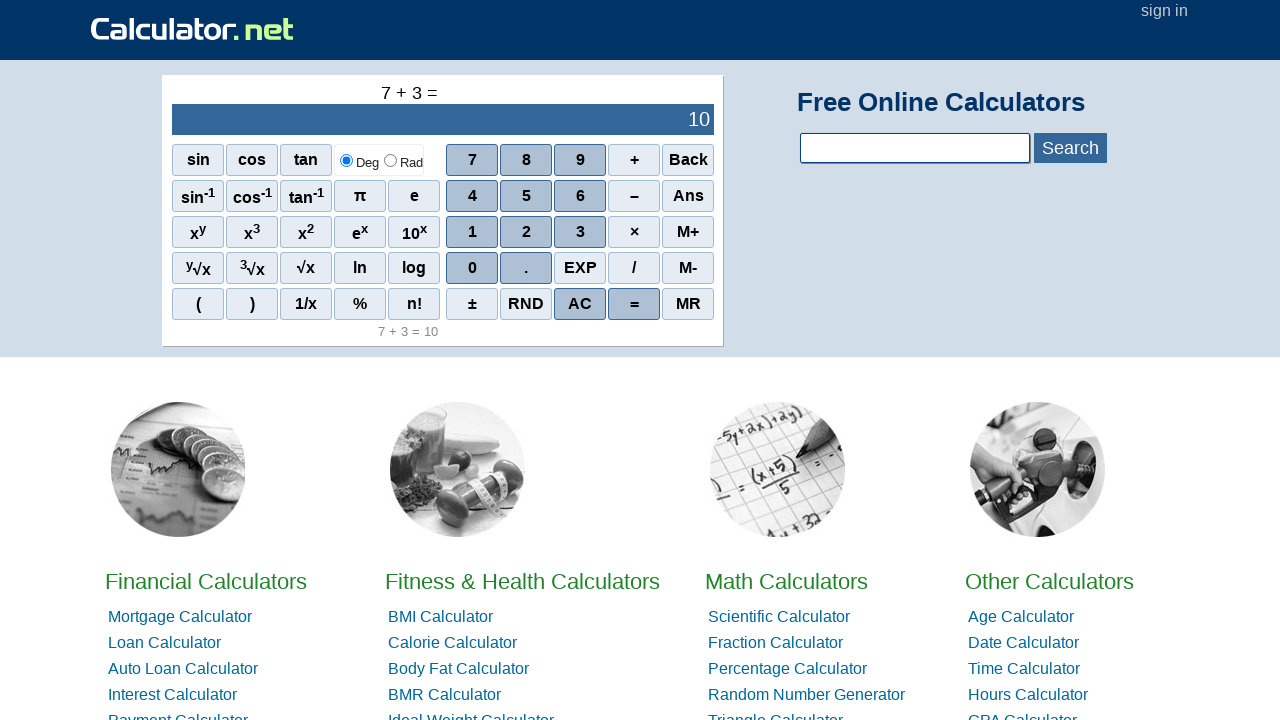